Navigates to Flipkart homepage and retrieves the page title to verify the page loaded correctly

Starting URL: https://www.flipkart.com/

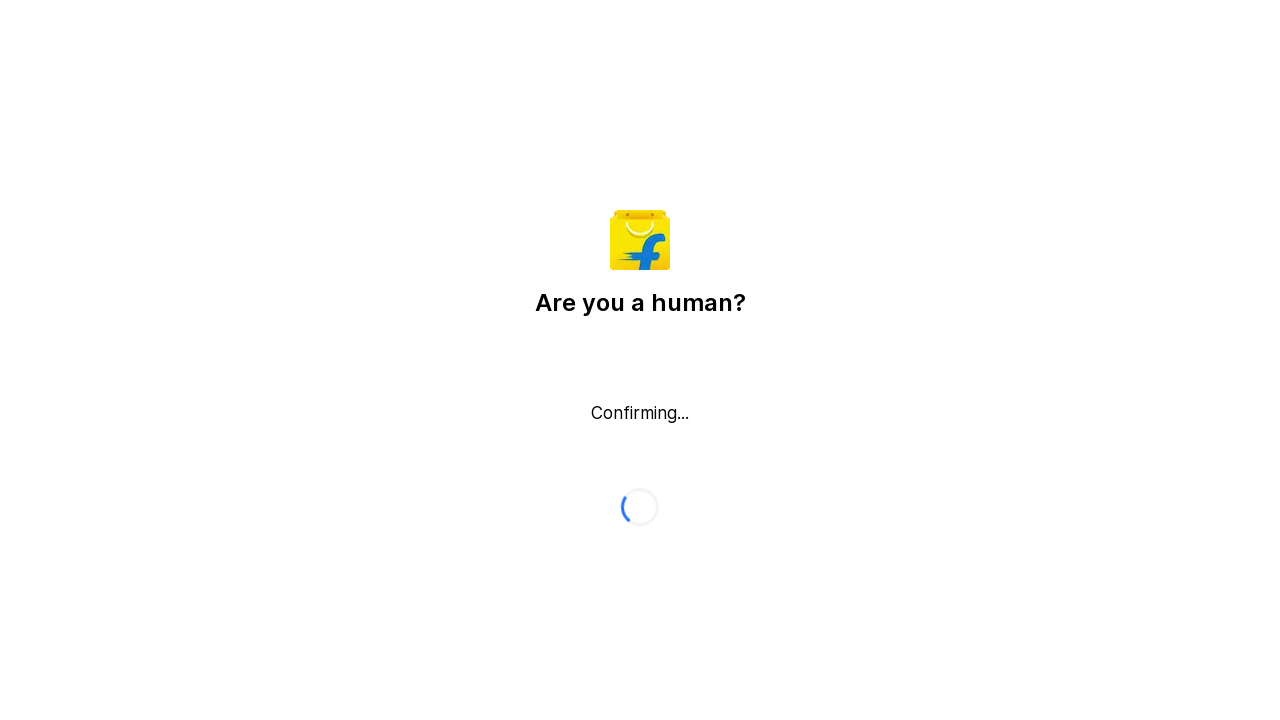

Retrieved page title from Flipkart homepage
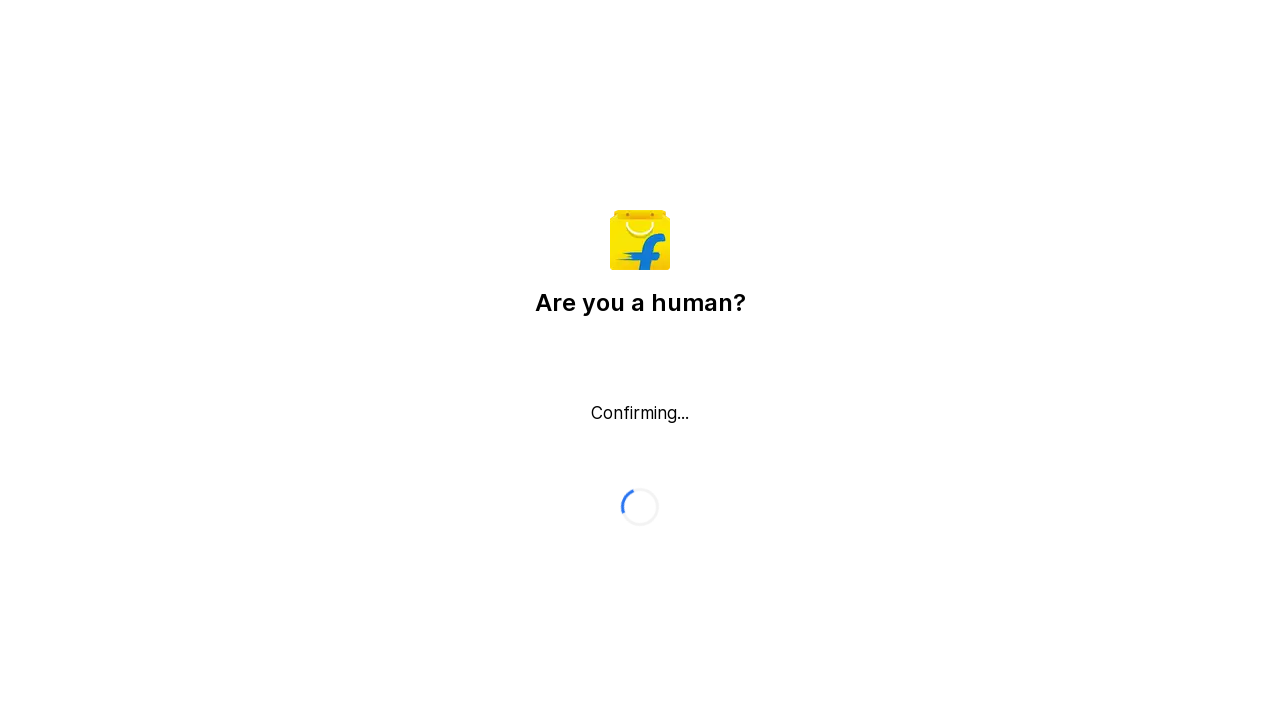

Verified page title is not empty - page loaded successfully
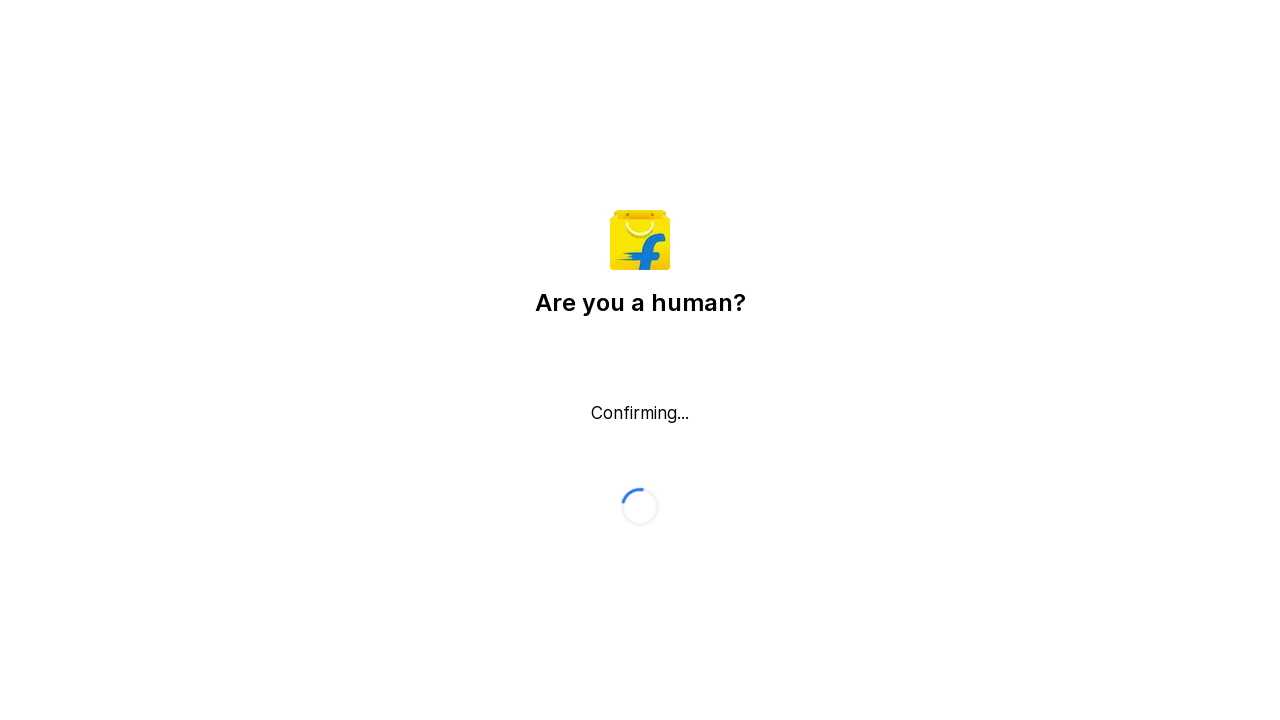

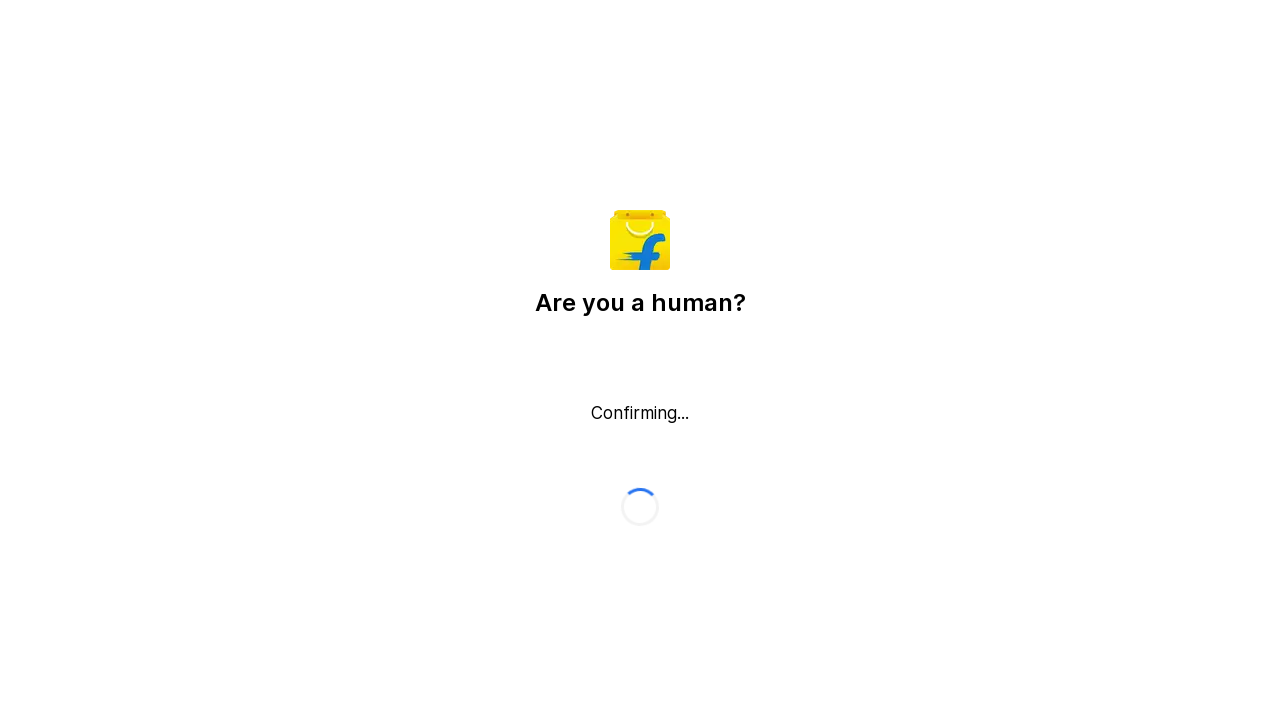